Tests checkbox interaction by finding checkboxes on the page and toggling the second checkbox if it's checked

Starting URL: https://the-internet.herokuapp.com/checkboxes

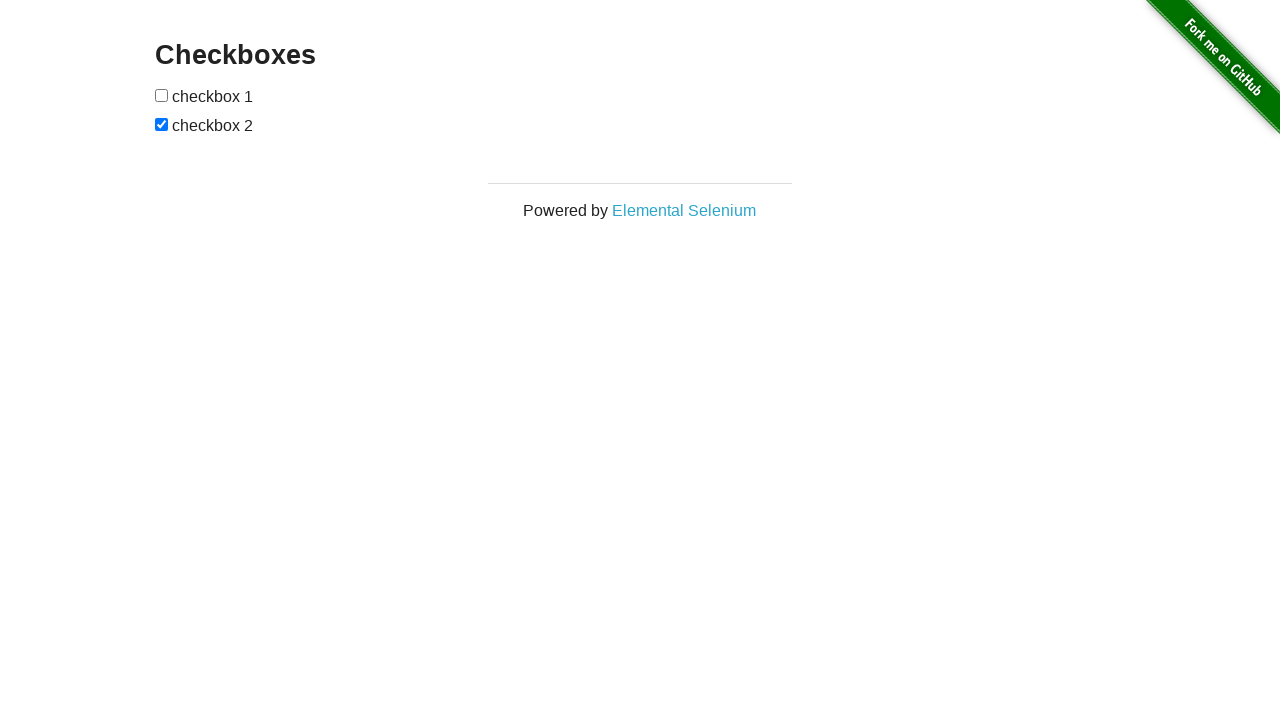

Navigated to checkboxes page
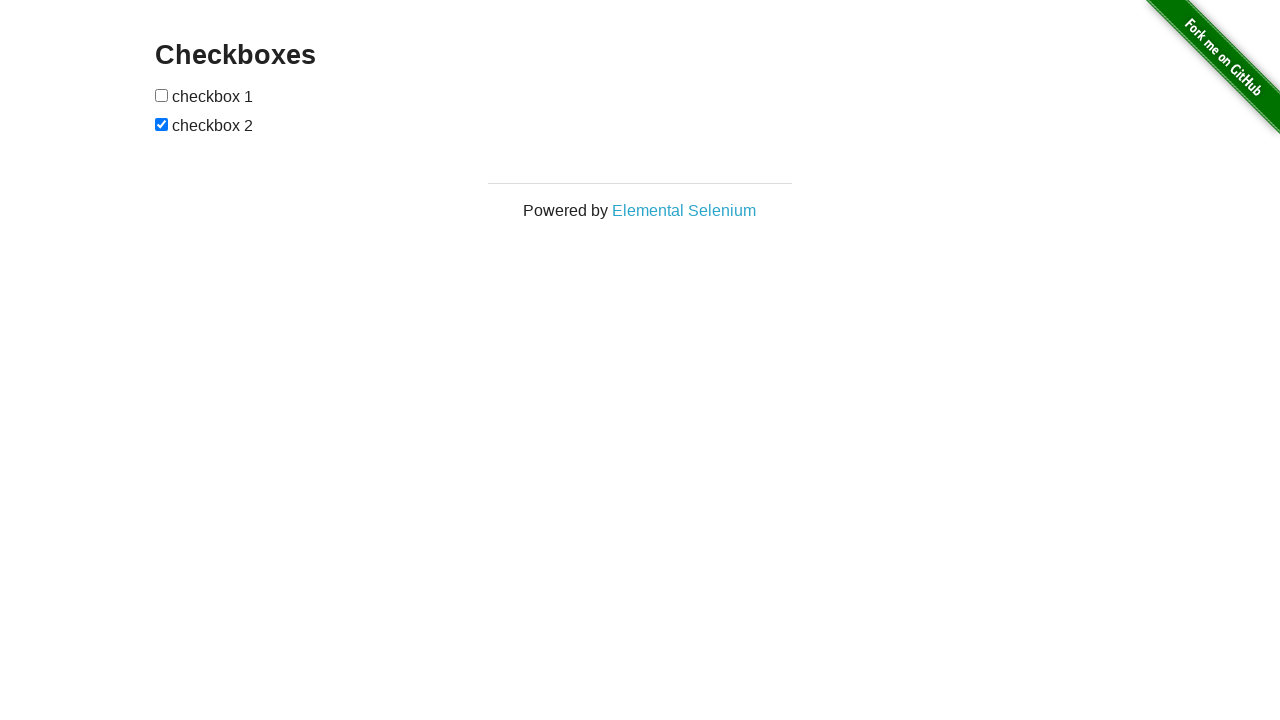

Found all checkboxes on the page
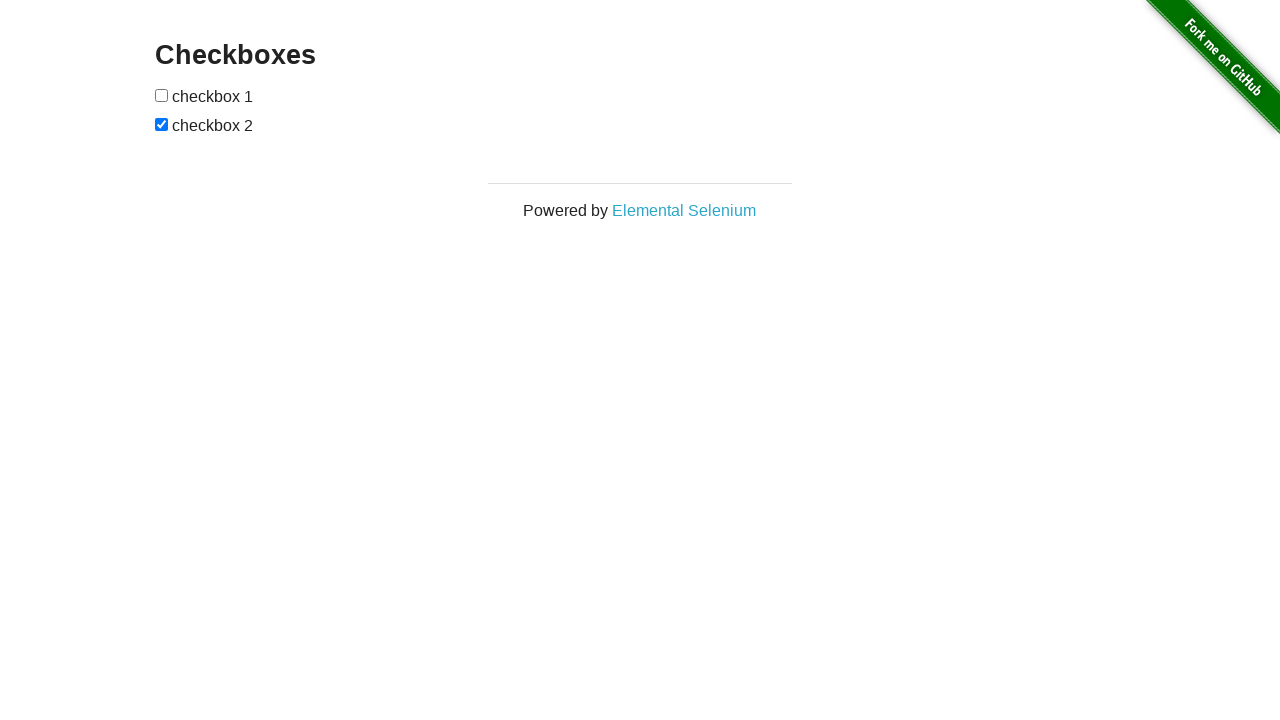

Located the second checkbox
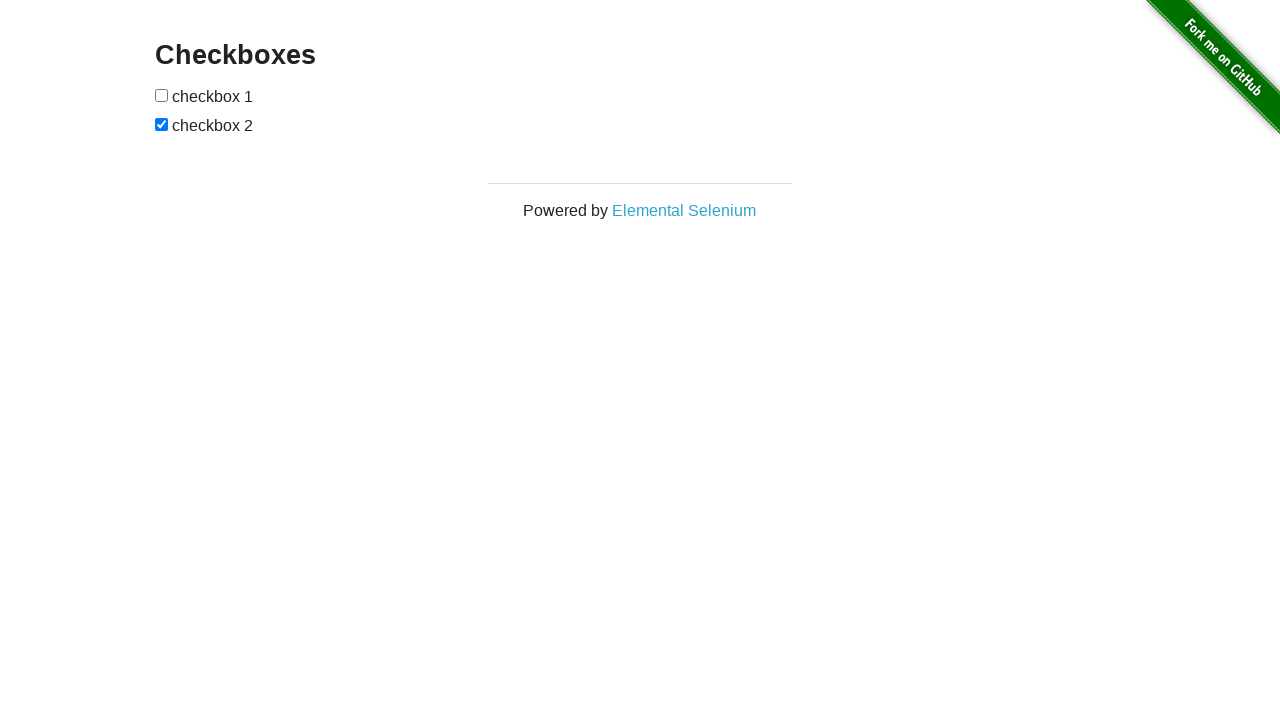

Checked if second checkbox is currently checked: True
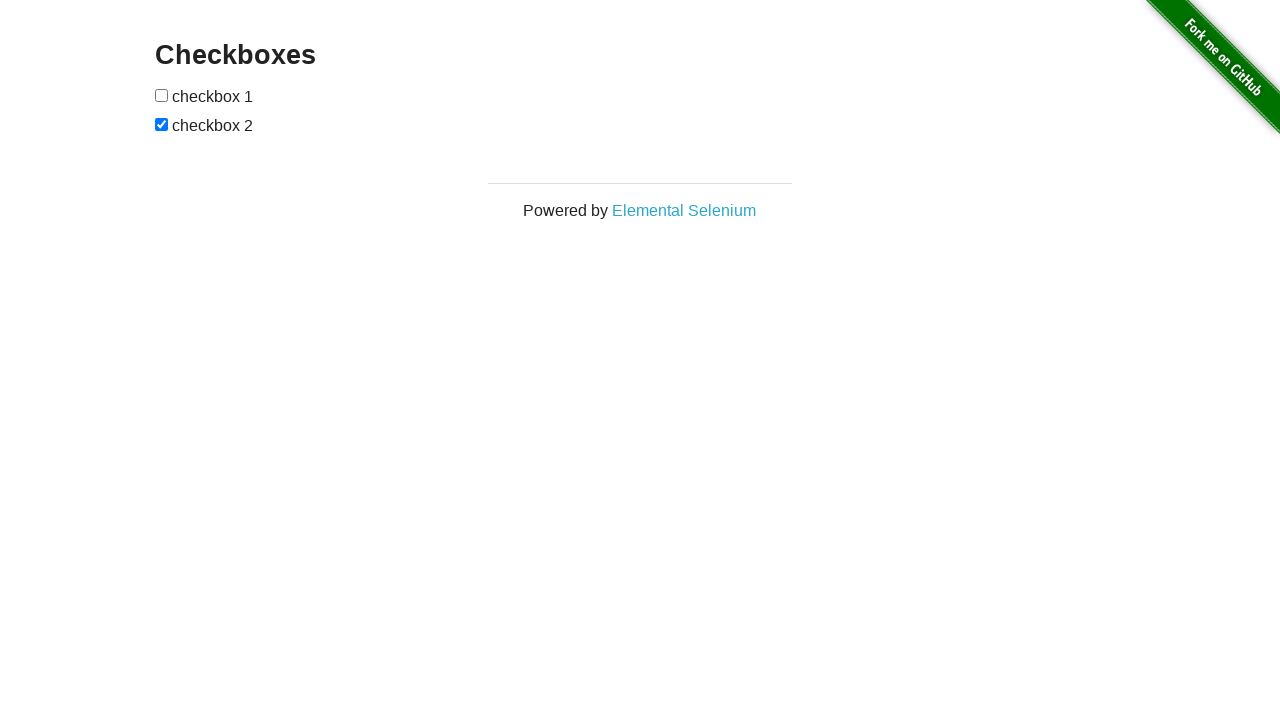

Clicked to uncheck the second checkbox at (162, 124) on xpath=//input[@type='checkbox'] >> nth=1
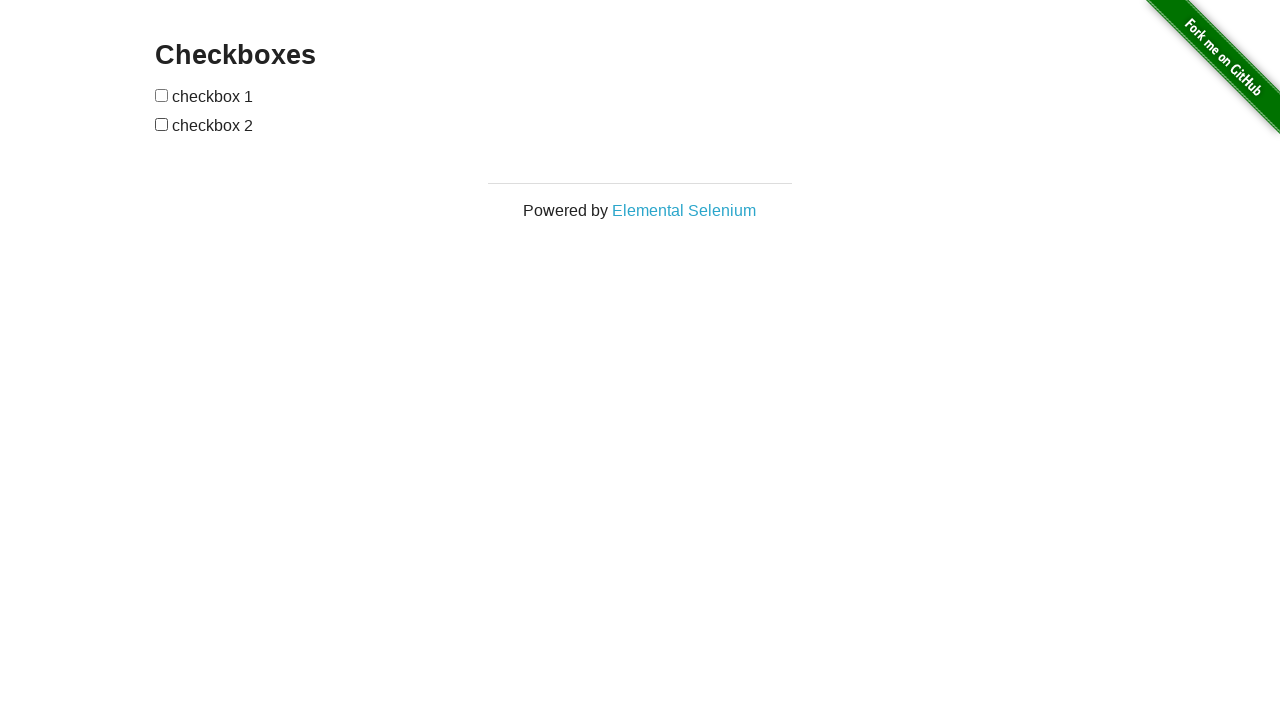

Verified the second checkbox is now unchecked
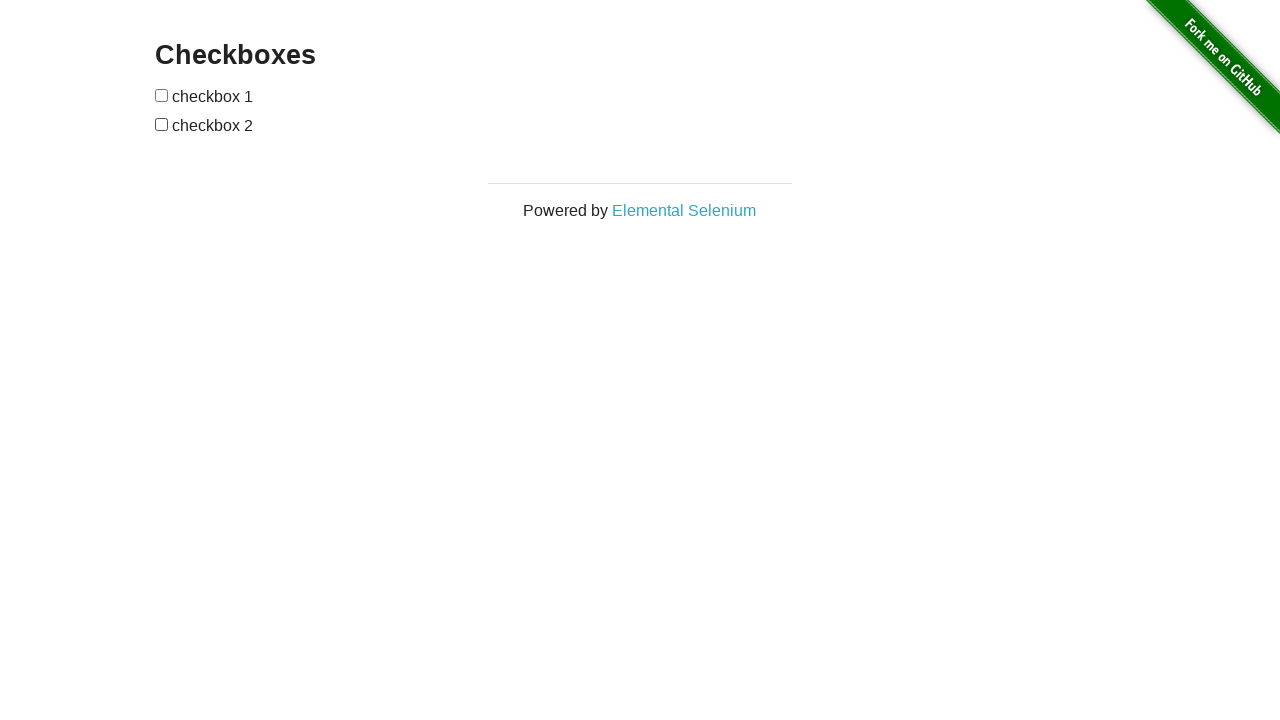

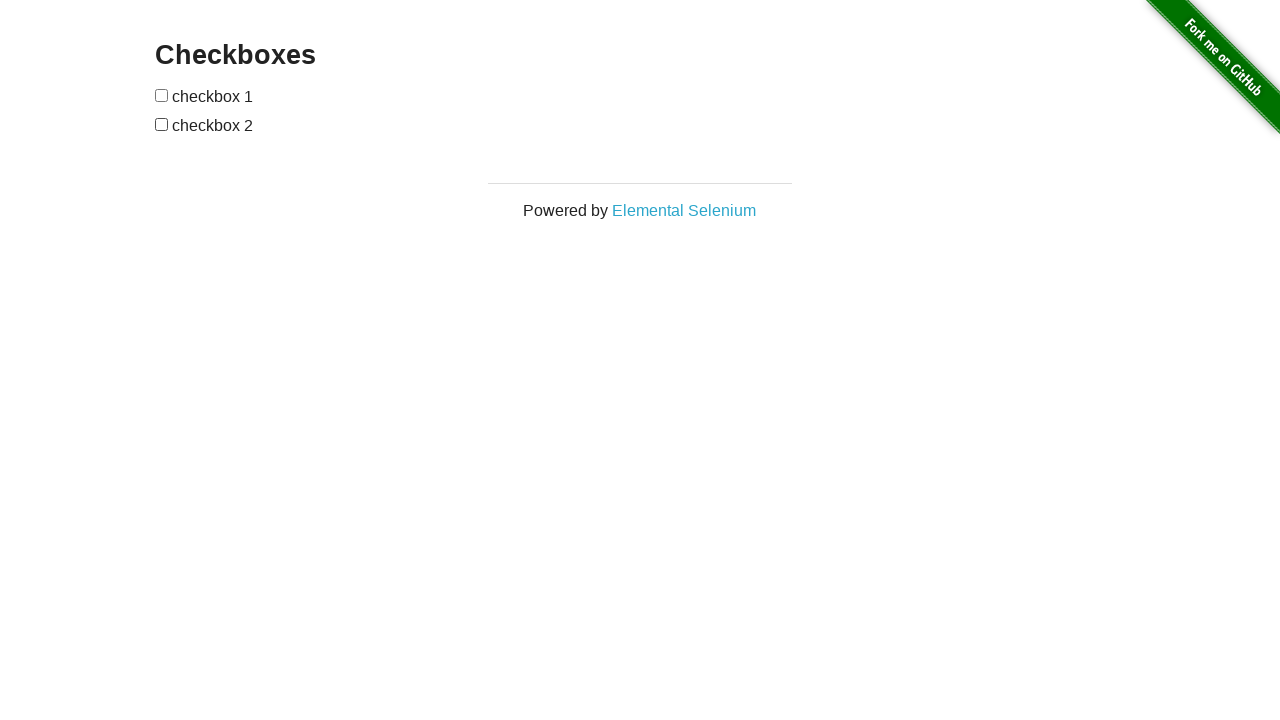